Tests JavaScript prompt alert handling by clicking a button to trigger a prompt dialog, entering text into the prompt, and accepting it.

Starting URL: https://v1.training-support.net/selenium/javascript-alerts

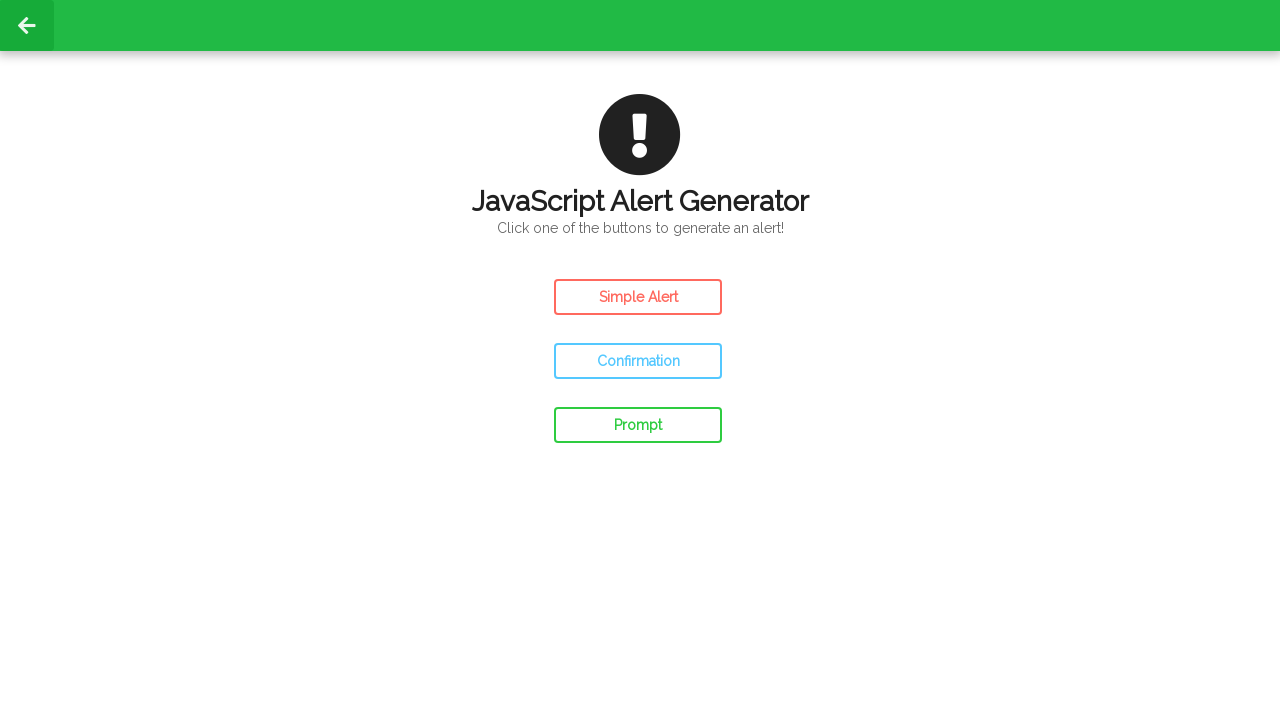

Clicked prompt button to trigger JavaScript alert at (638, 425) on #prompt
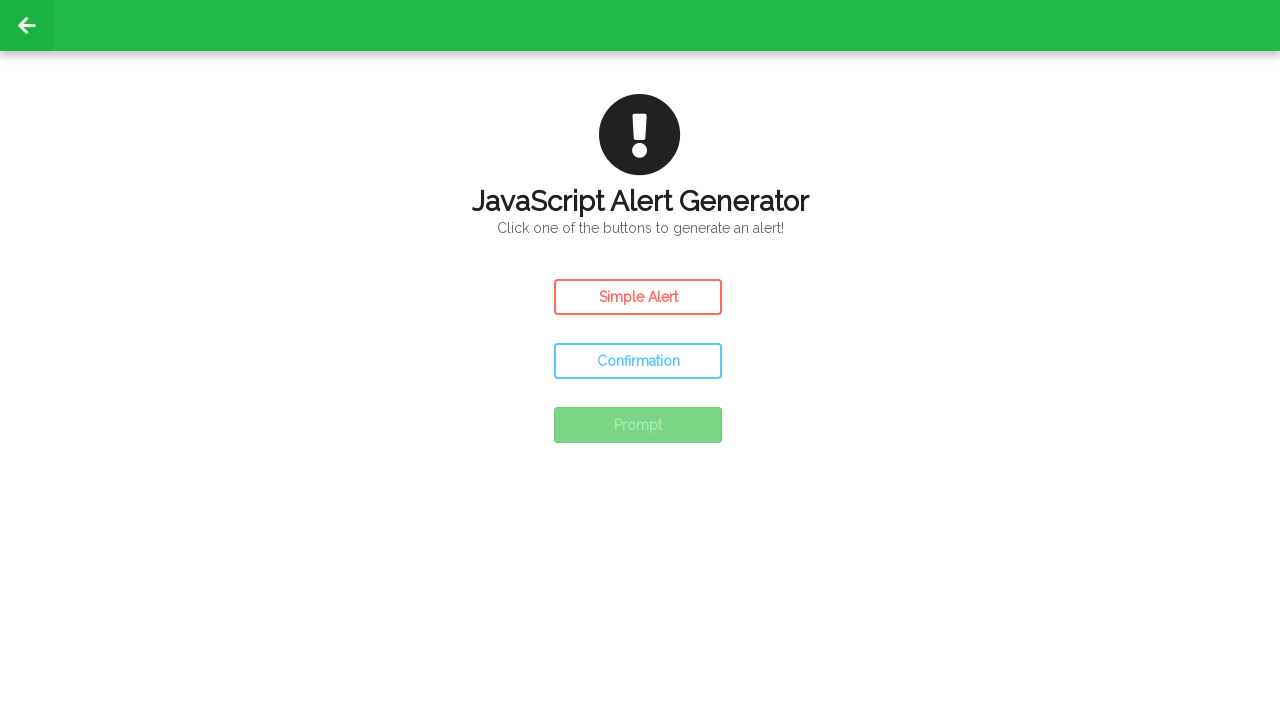

Set up dialog event handler to accept prompts with text 'Awesome!'
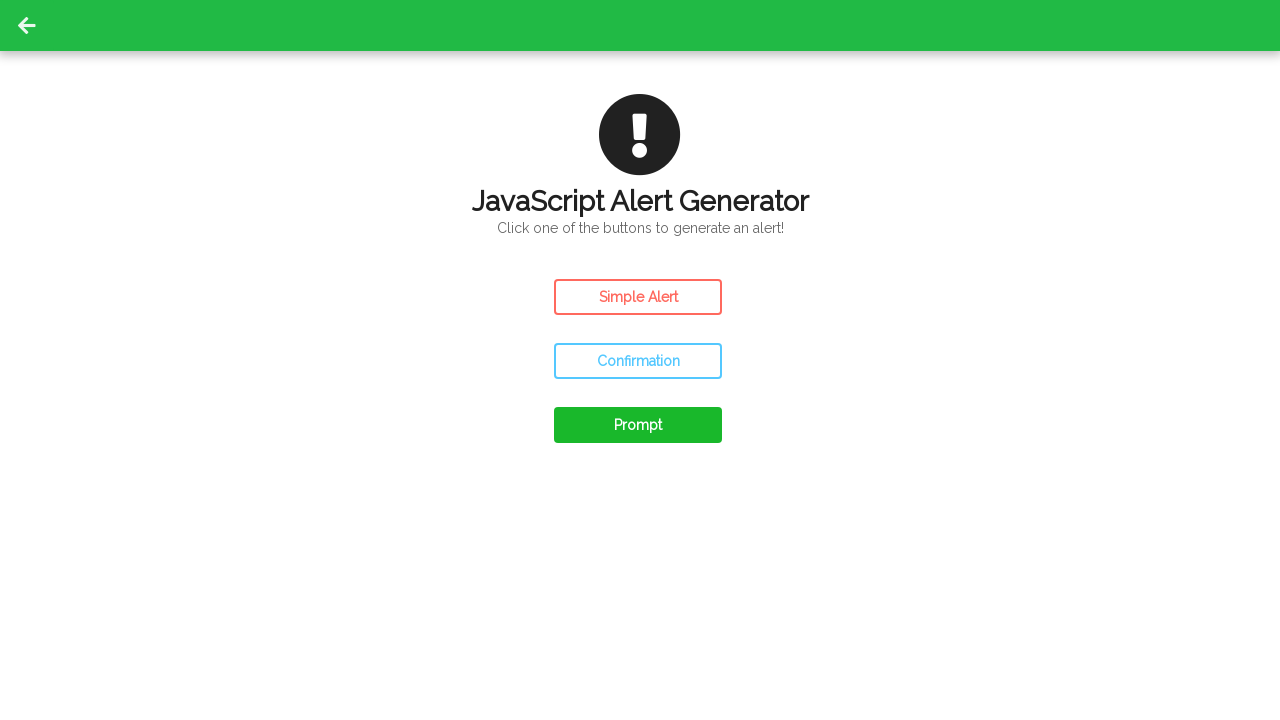

Clicked prompt button again to trigger dialog with handler active at (638, 425) on #prompt
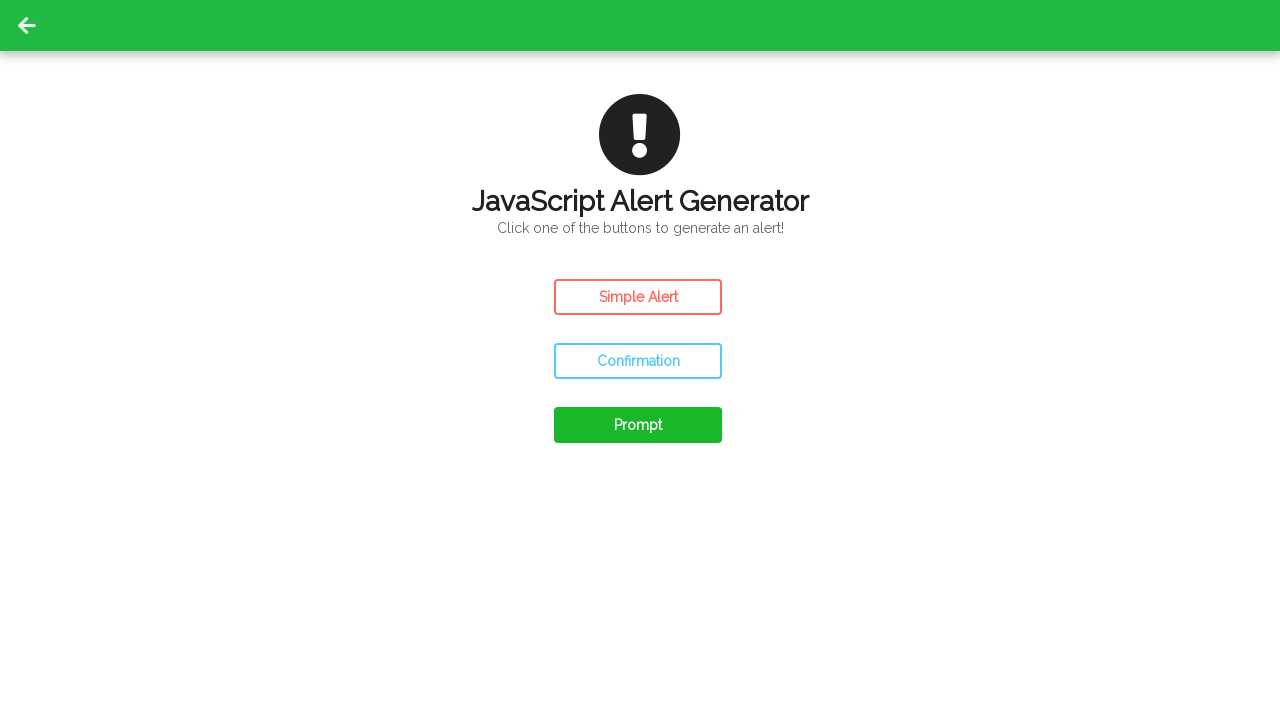

Waited for dialog handling to complete
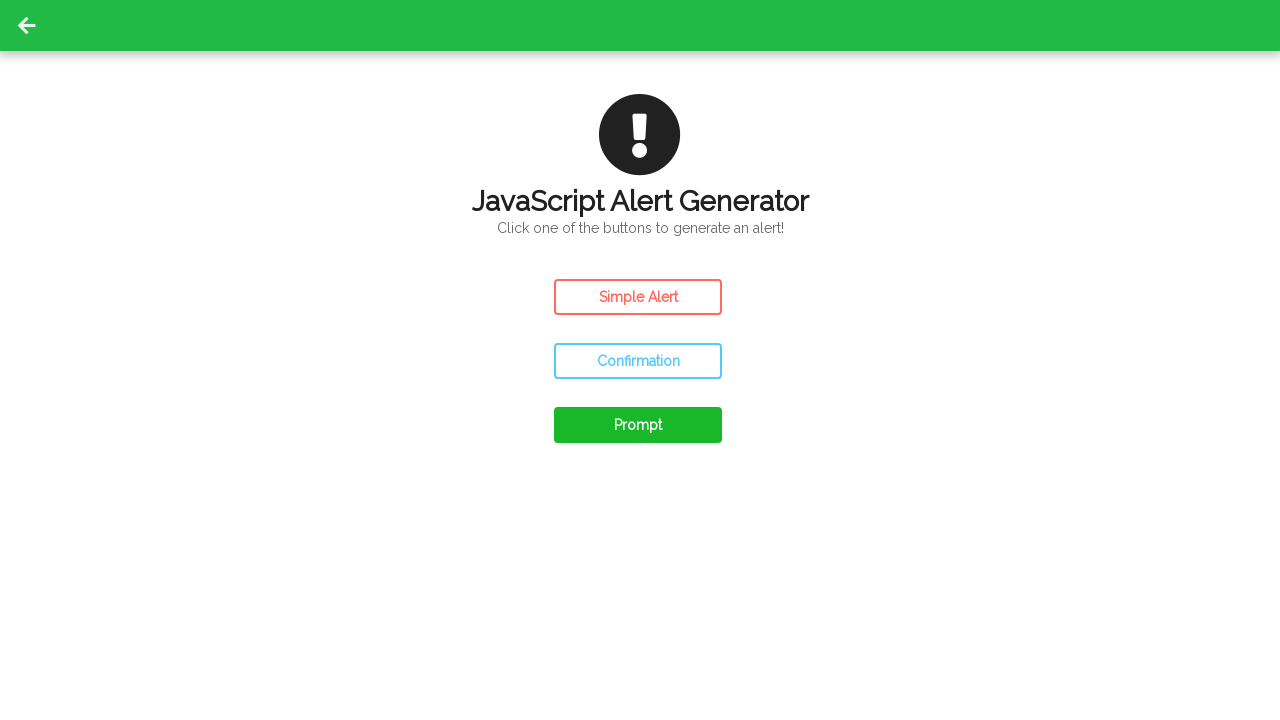

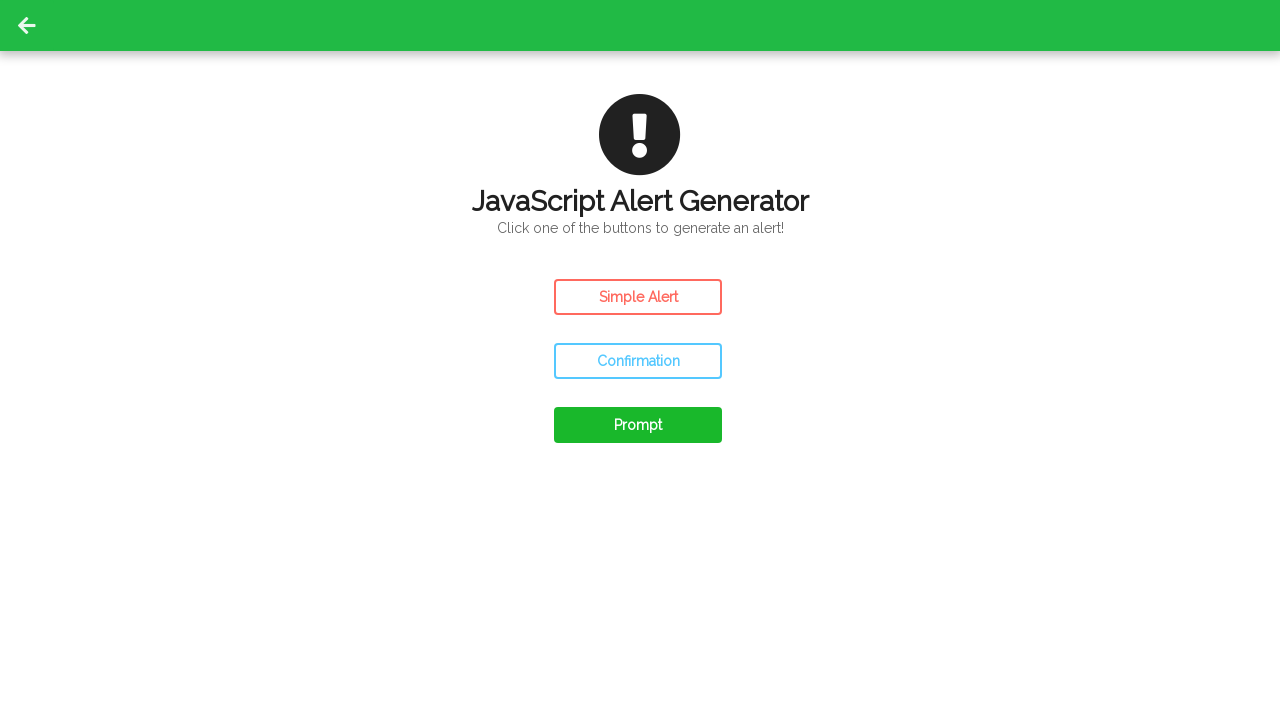